Verifies that the page title does not contain the word "Video"

Starting URL: https://www.youtube.com/

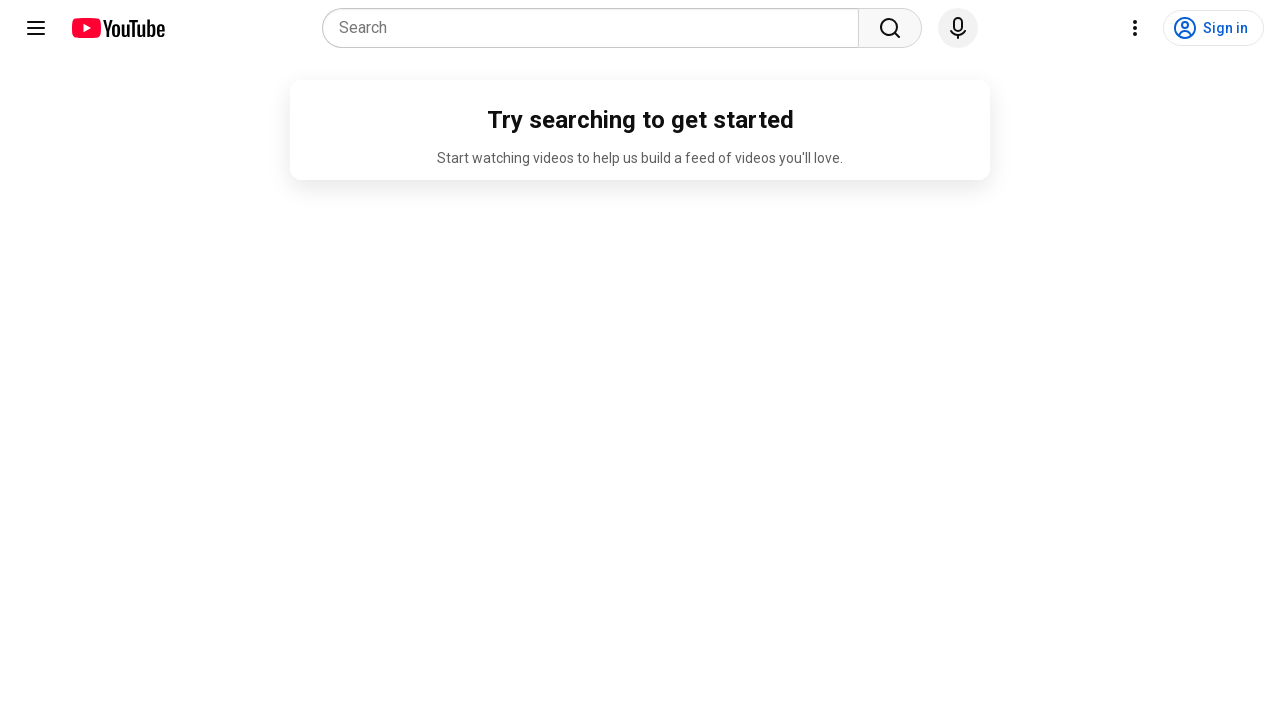

Navigated to https://www.youtube.com/
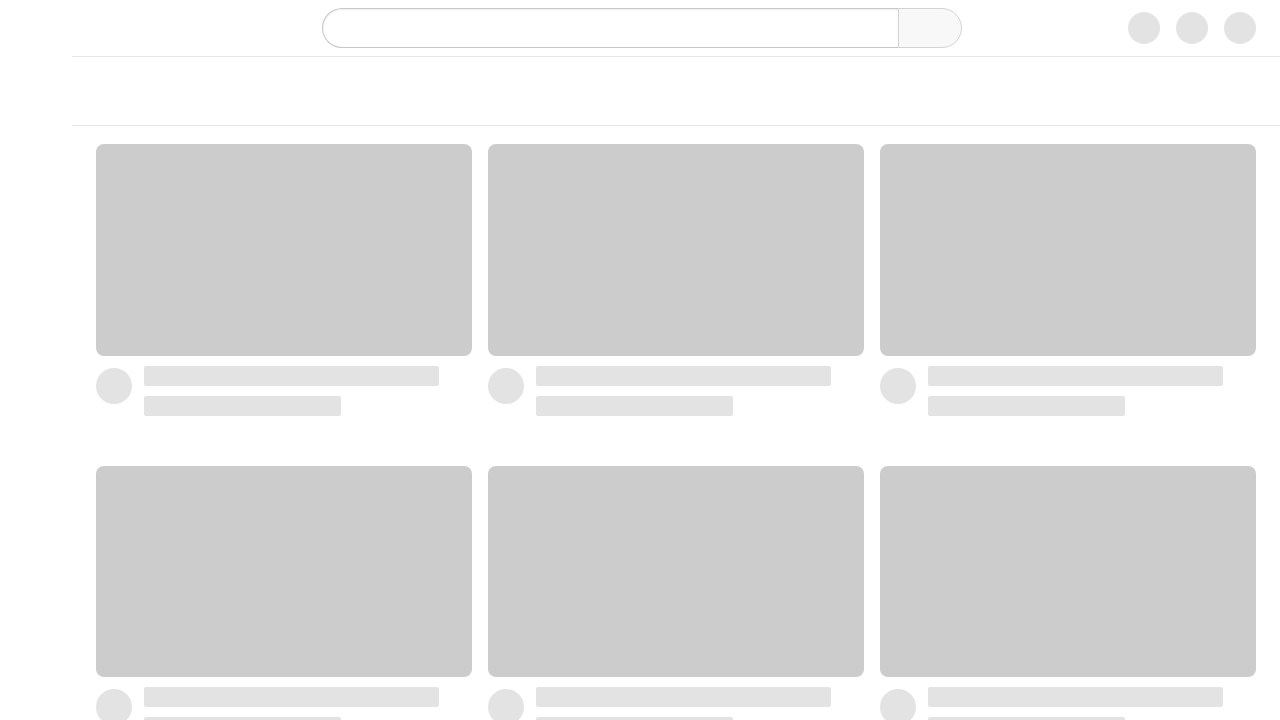

Retrieved page title
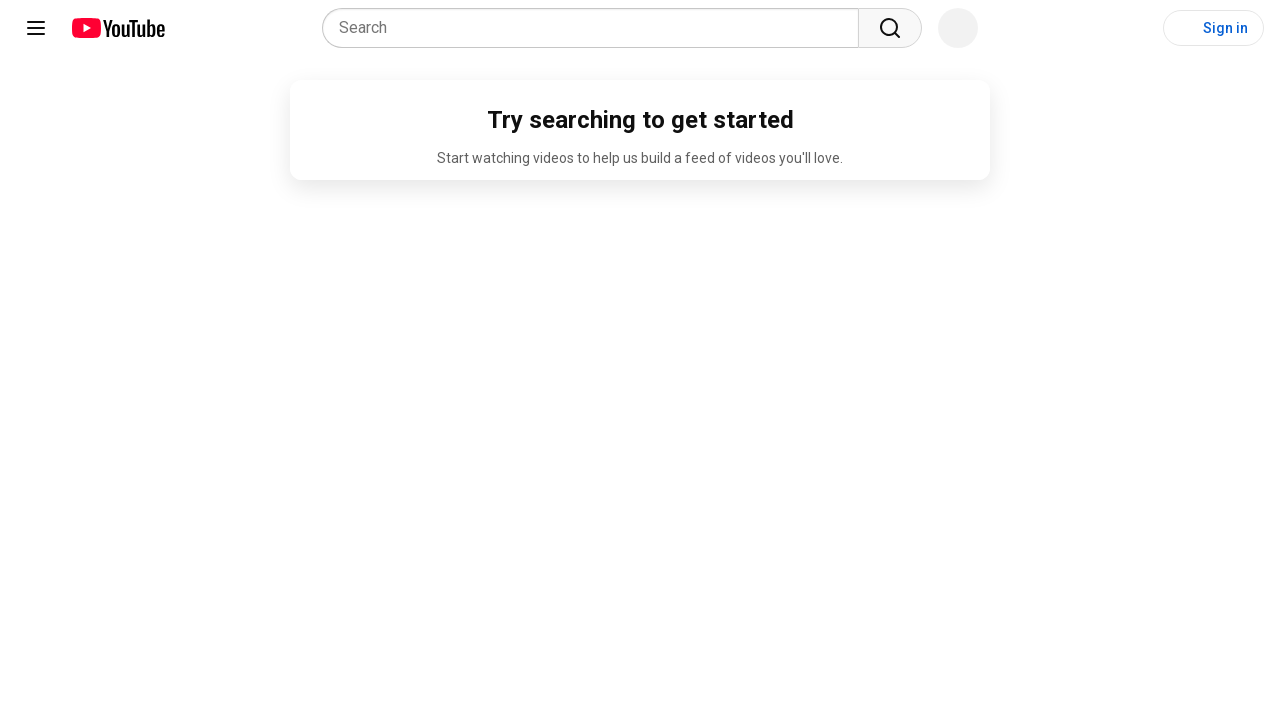

Asserted that page title does not contain 'video'
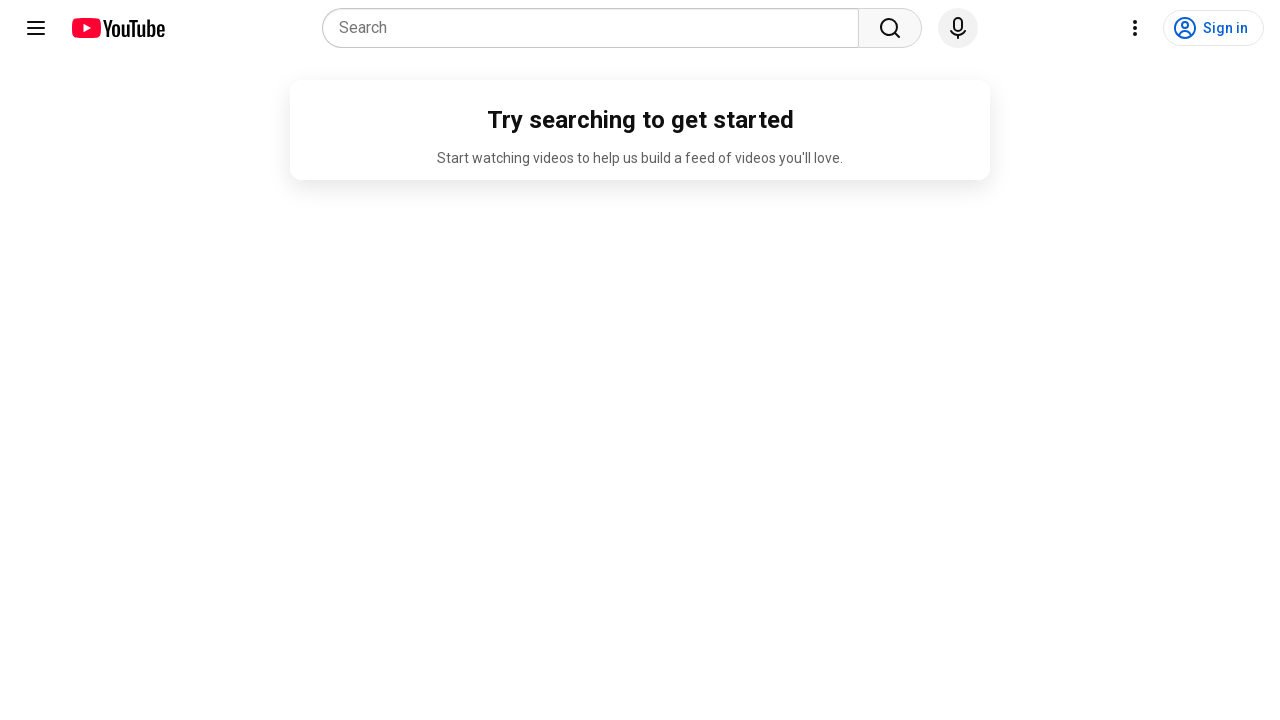

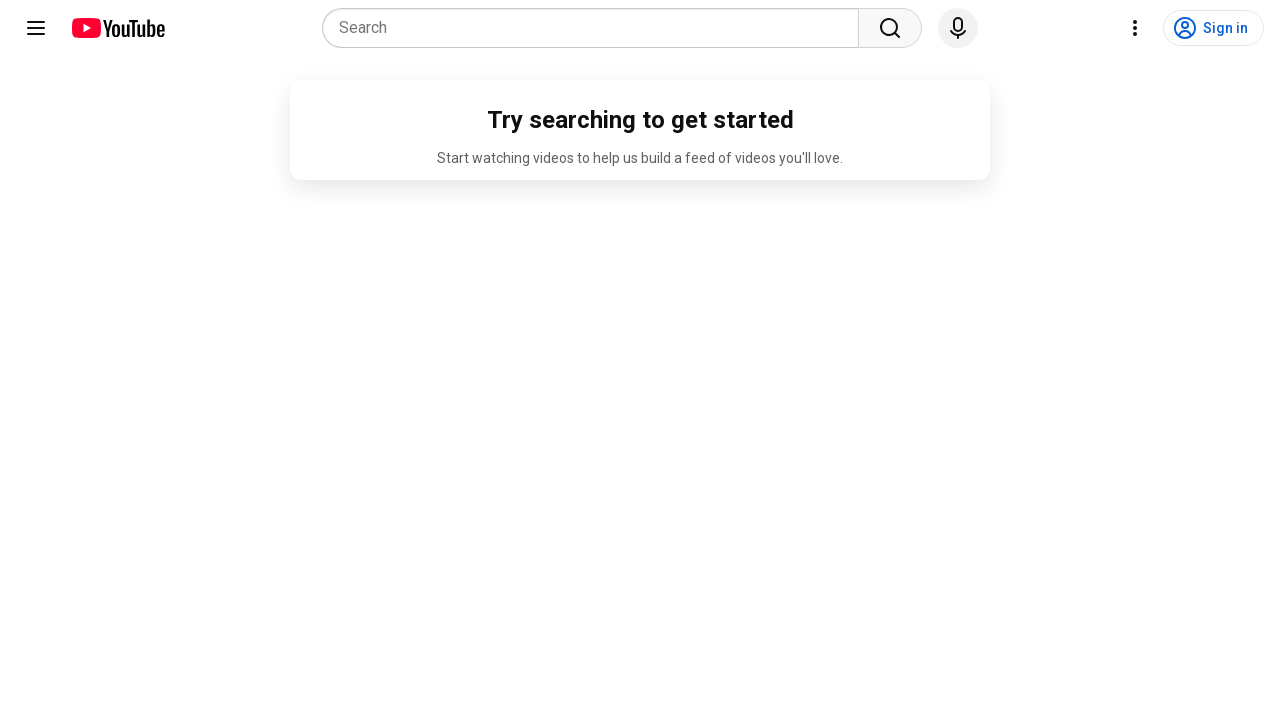